Adds a box with custom polling wait configuration

Starting URL: https://www.selenium.dev/selenium/web/dynamic.html

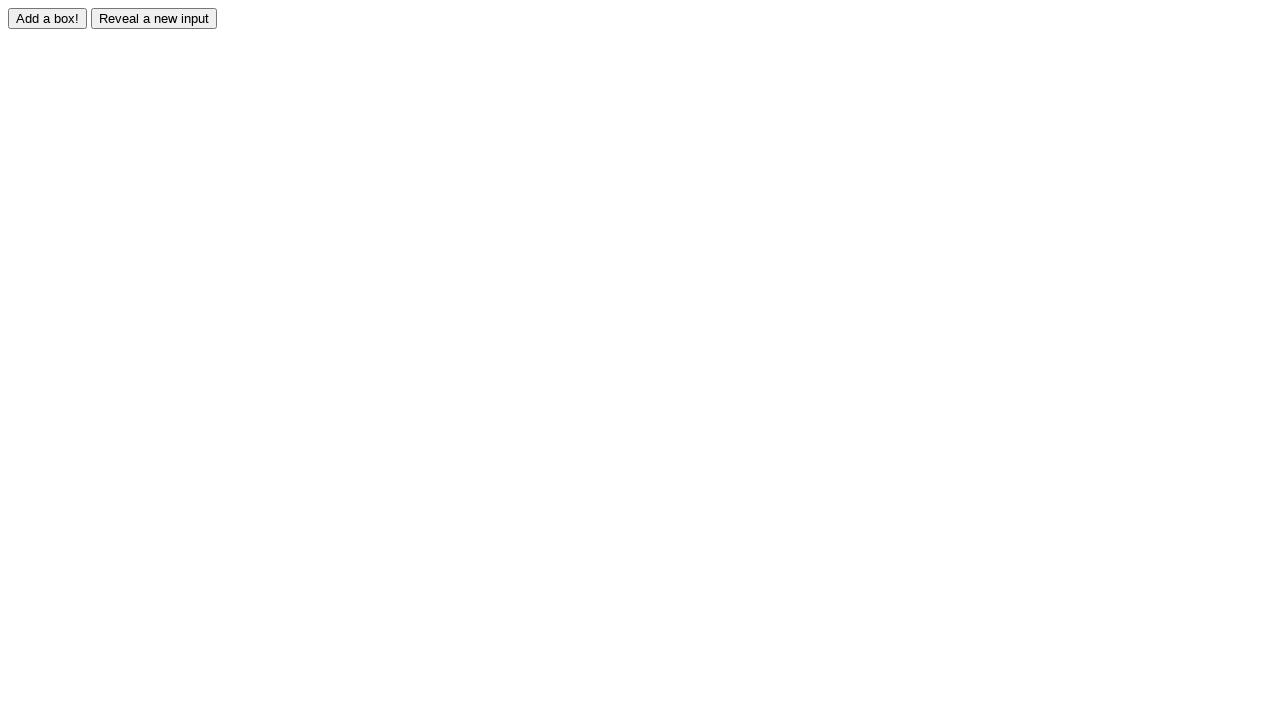

Clicked the add box button at (48, 18) on #adder
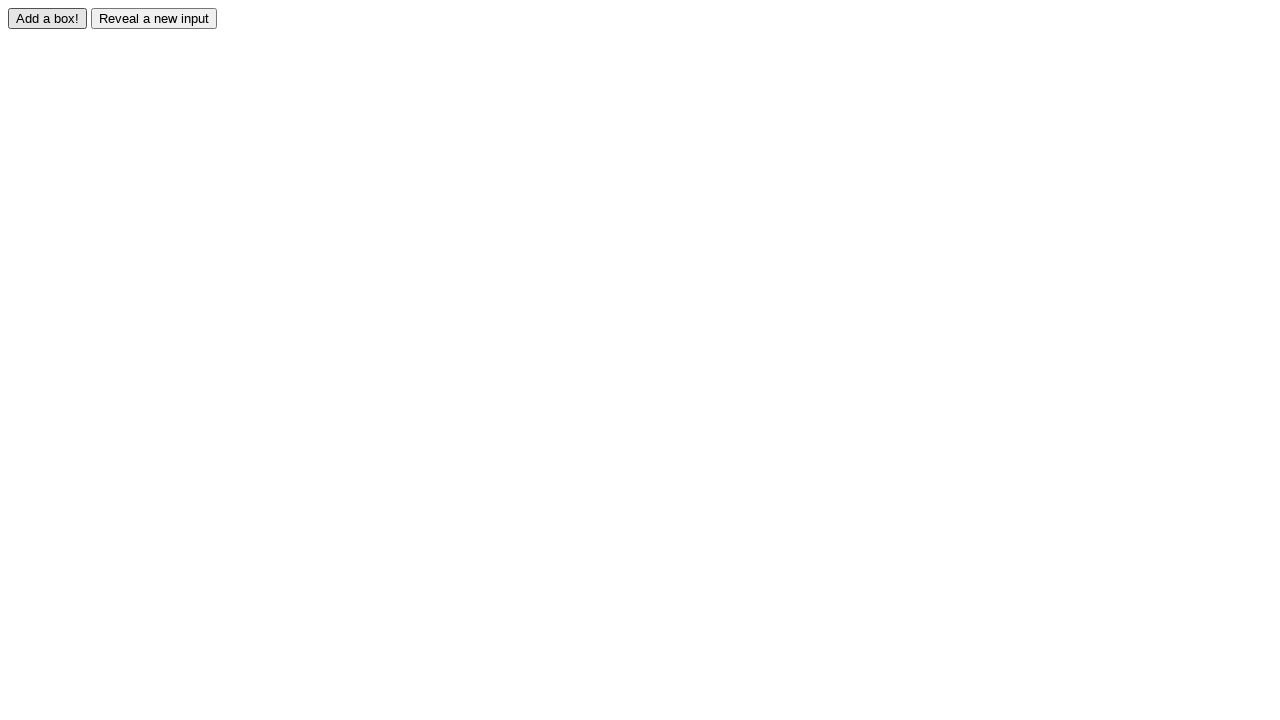

New box element appeared and became visible
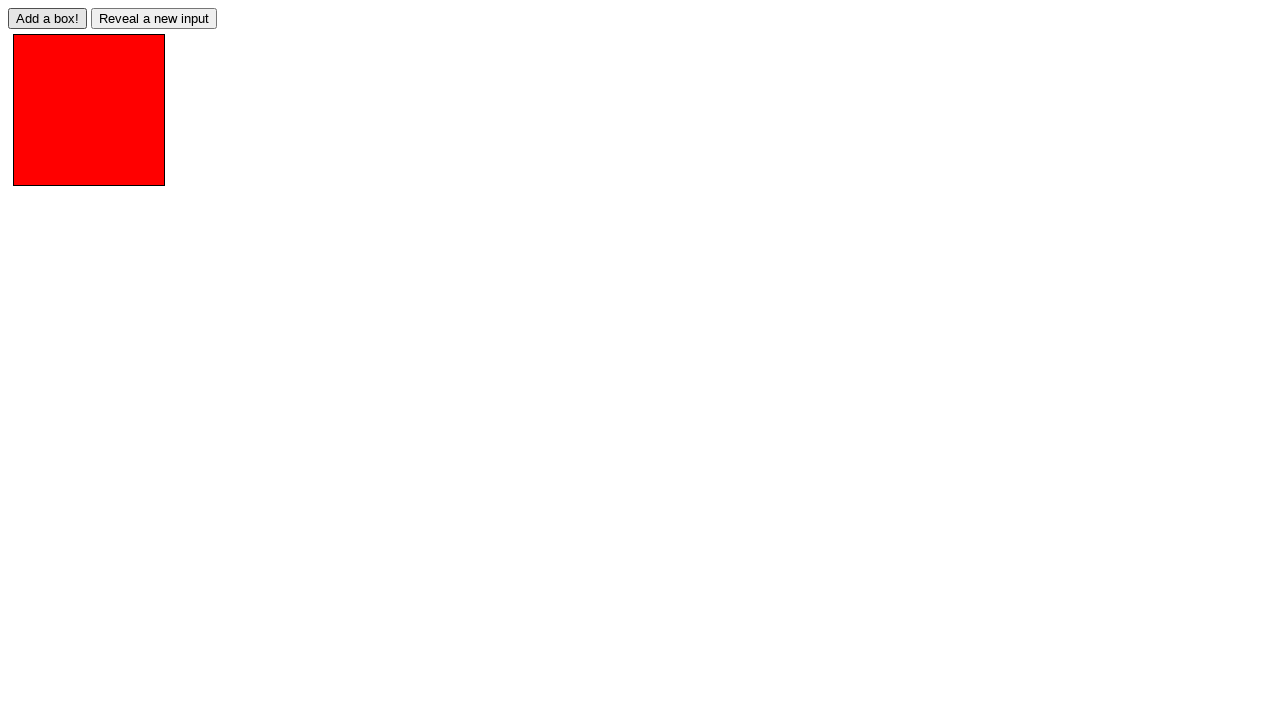

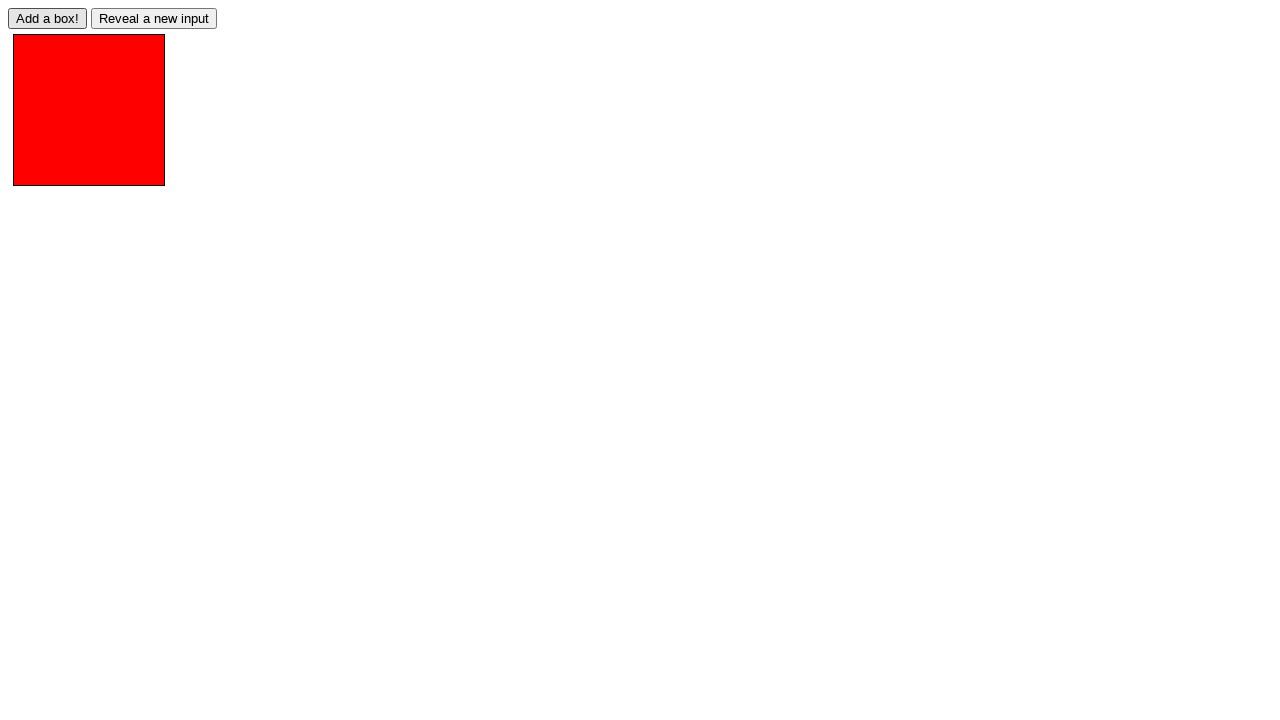